Tests dynamic controls on a page by clicking Remove/Add buttons to toggle checkbox visibility, and Enable/Disable buttons to toggle input box state, verifying the expected messages appear after each action.

Starting URL: https://the-internet.herokuapp.com/dynamic_controls

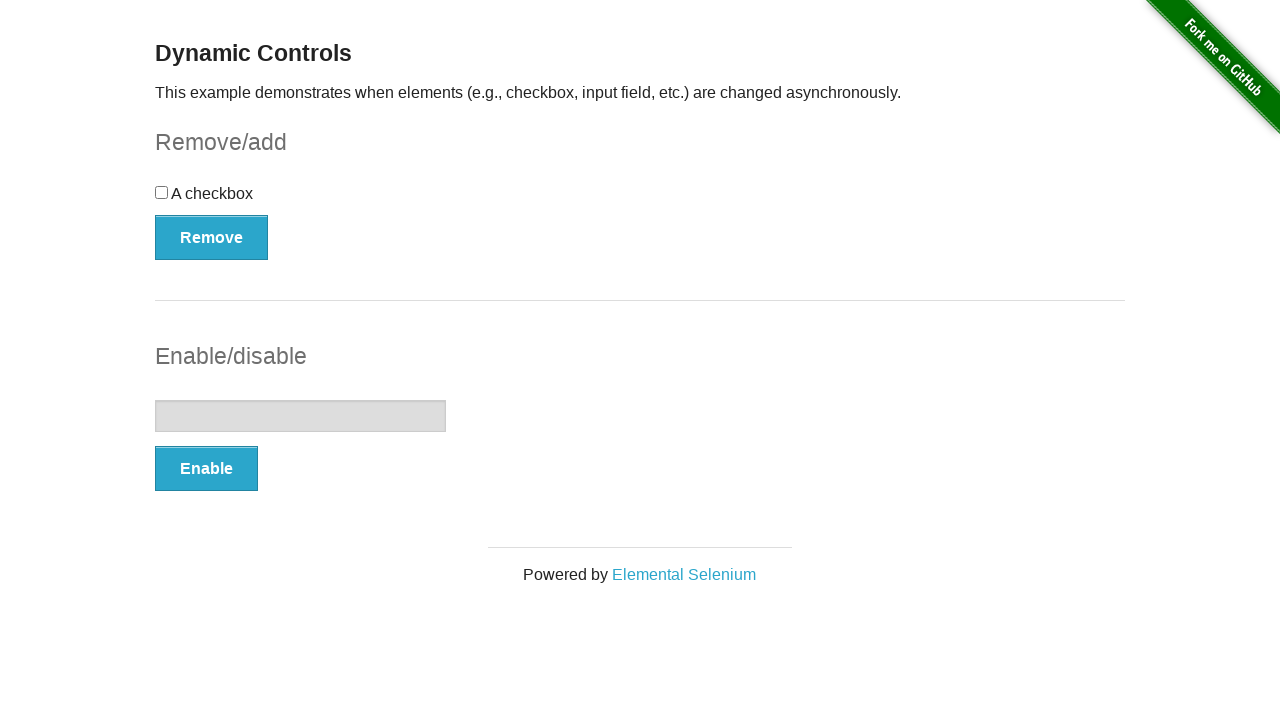

Clicked Remove button to hide checkbox at (212, 237) on xpath=//button[text()='Remove']
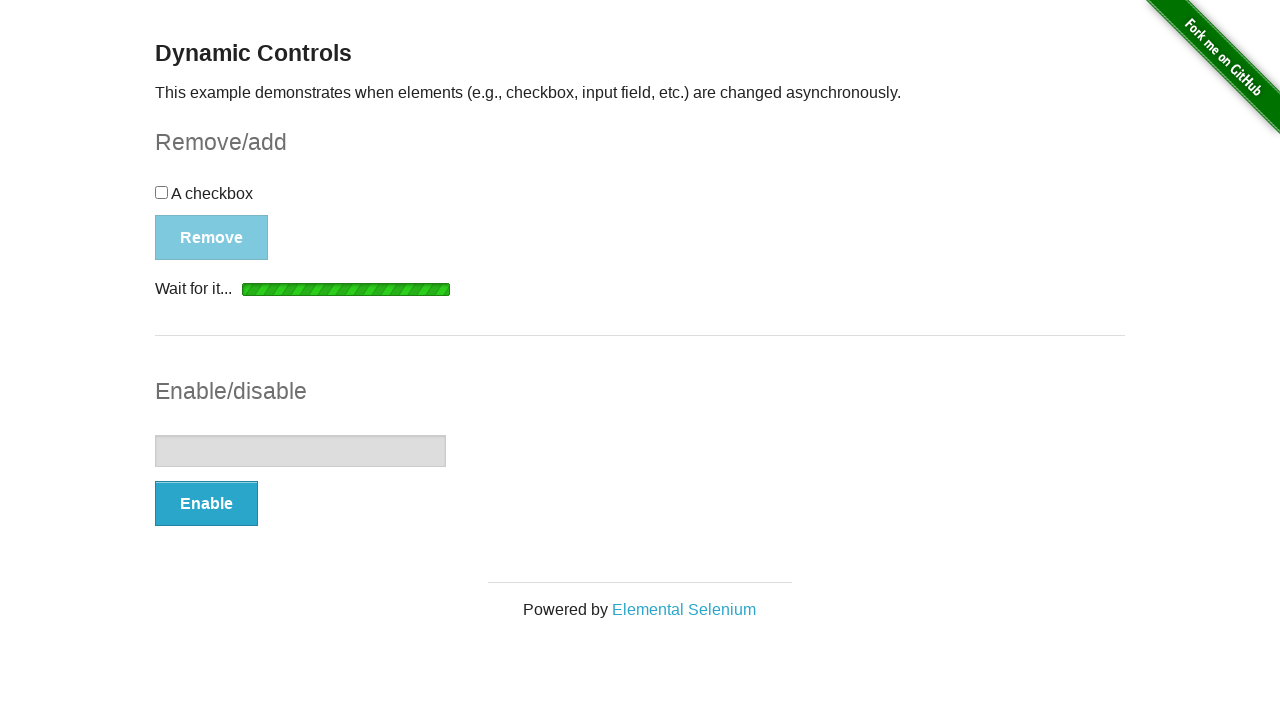

Checkbox became hidden after Remove action
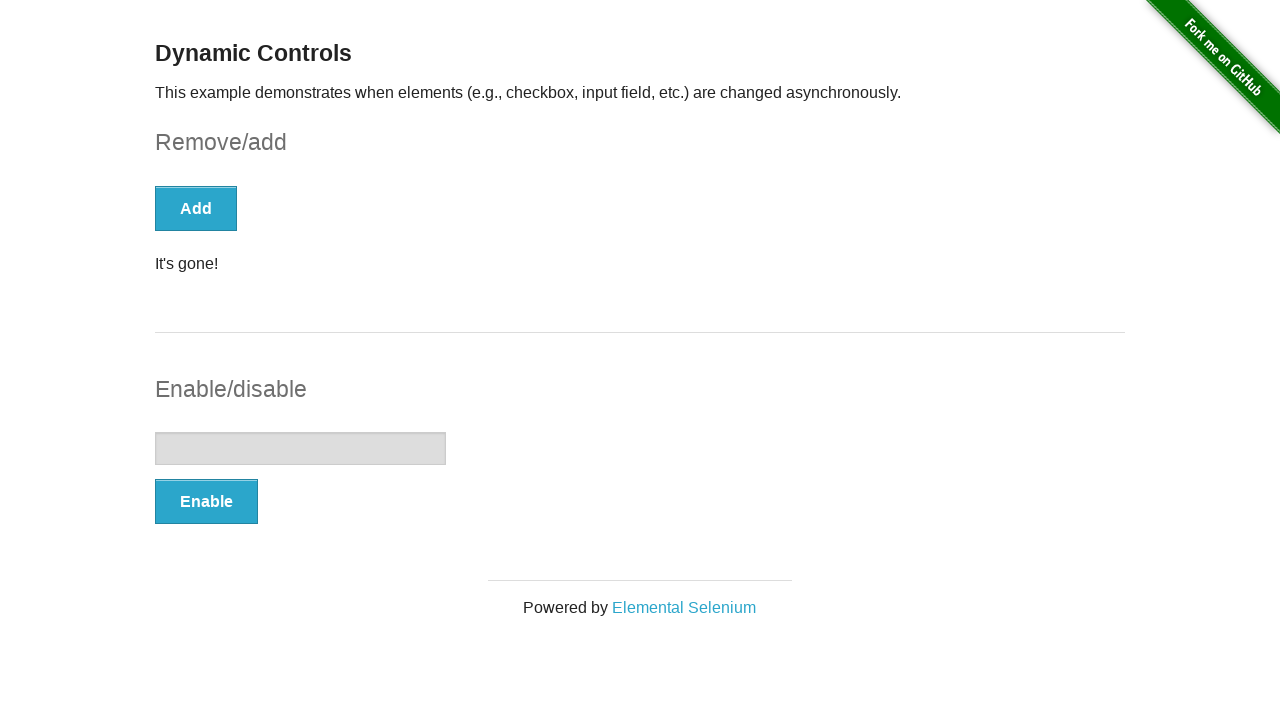

Clicked Add button to restore checkbox at (196, 208) on xpath=//button[text()='Add']
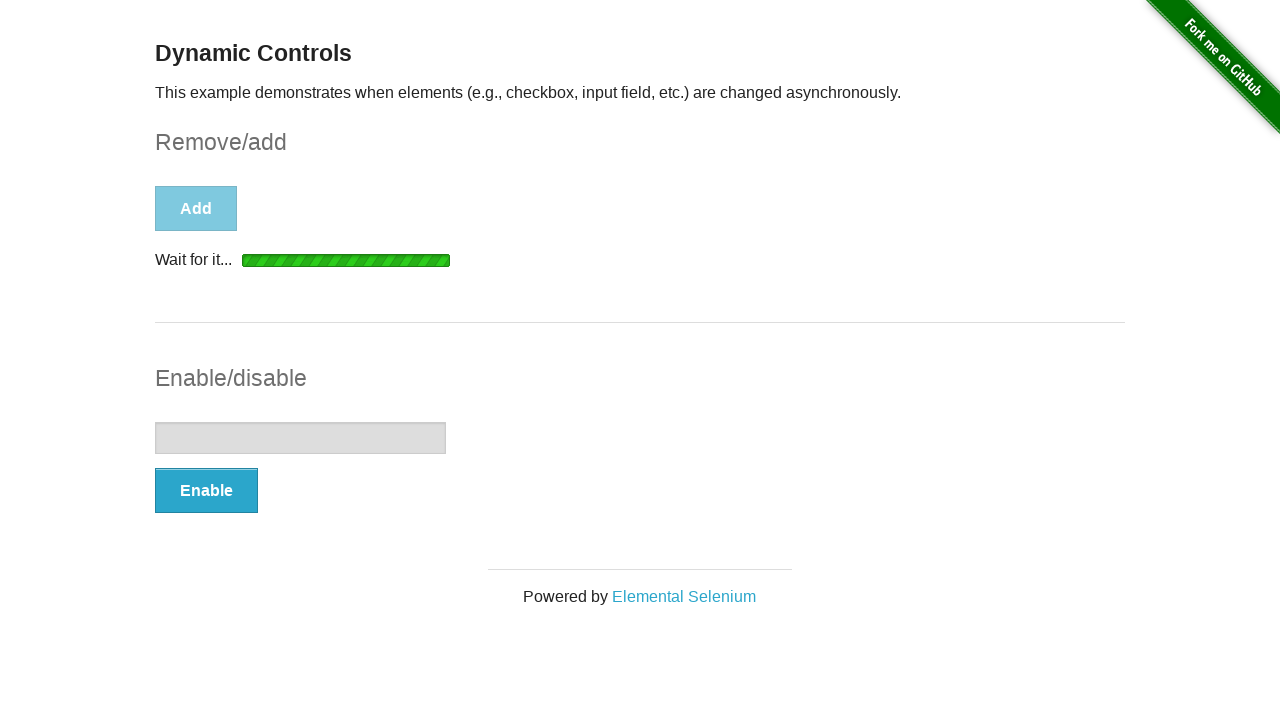

Message appeared confirming checkbox was added
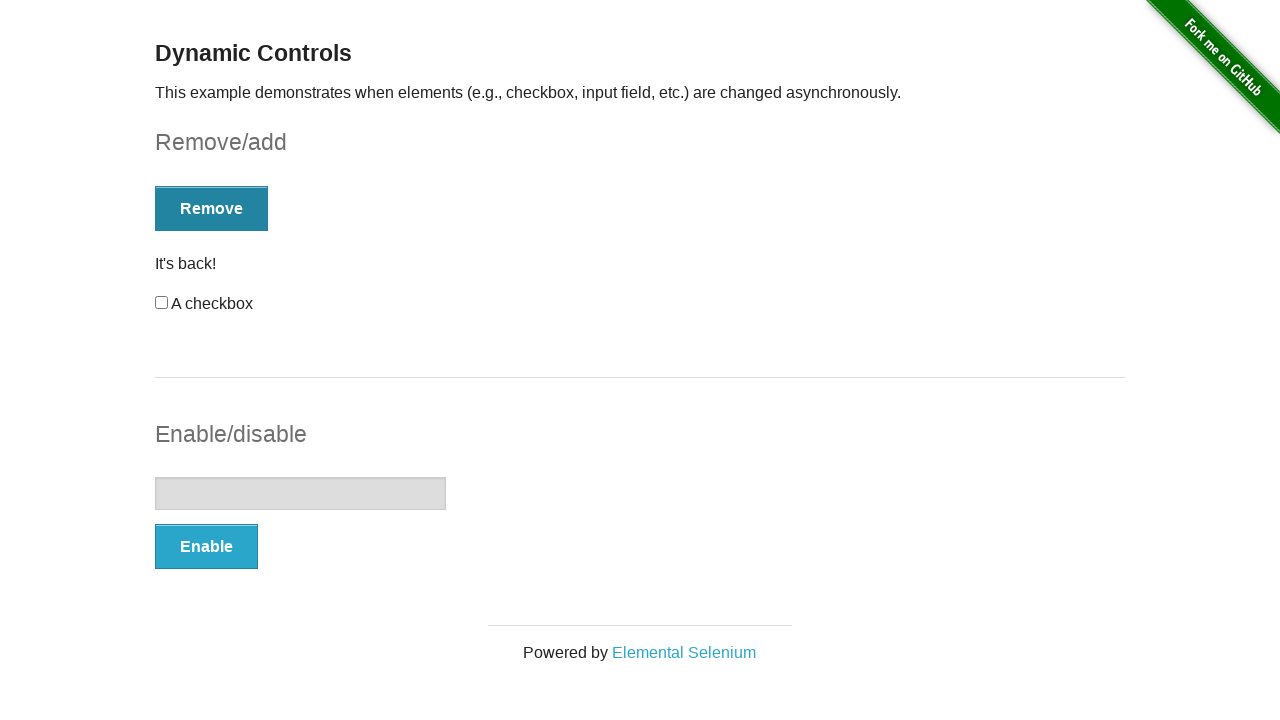

Clicked Enable button to enable input box at (206, 546) on xpath=//button[text()='Enable']
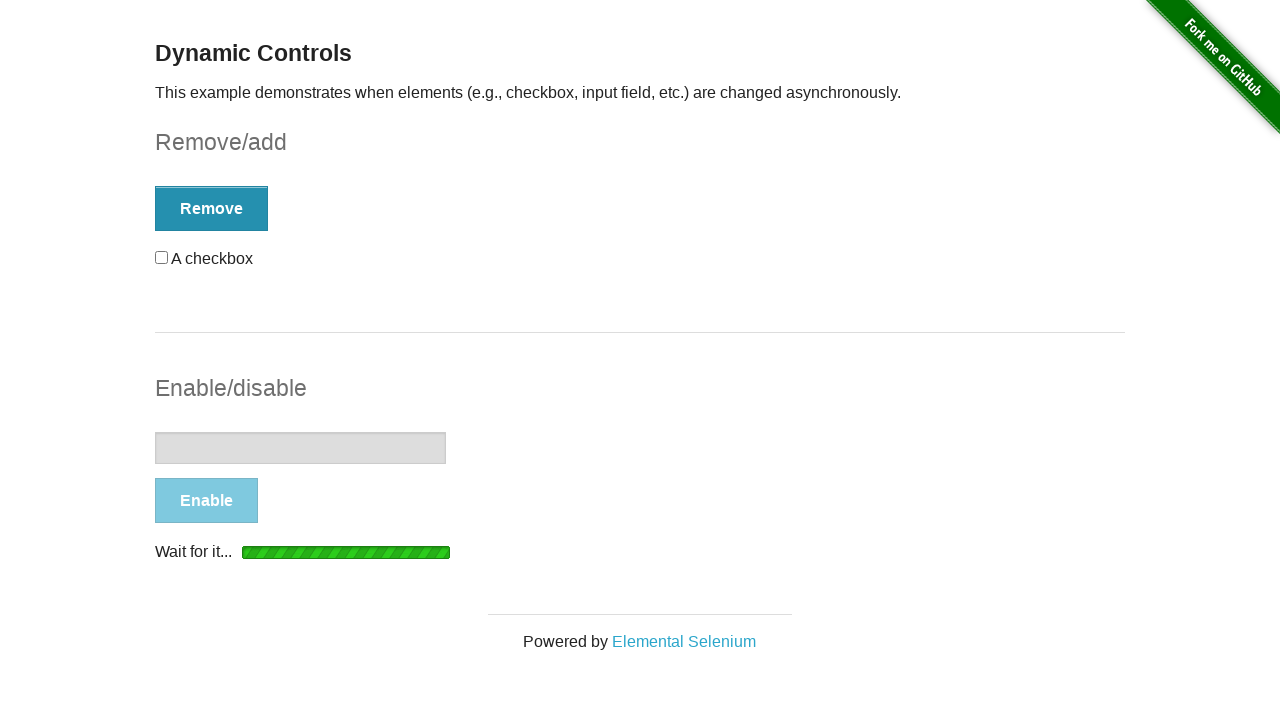

Message appeared confirming input box is enabled
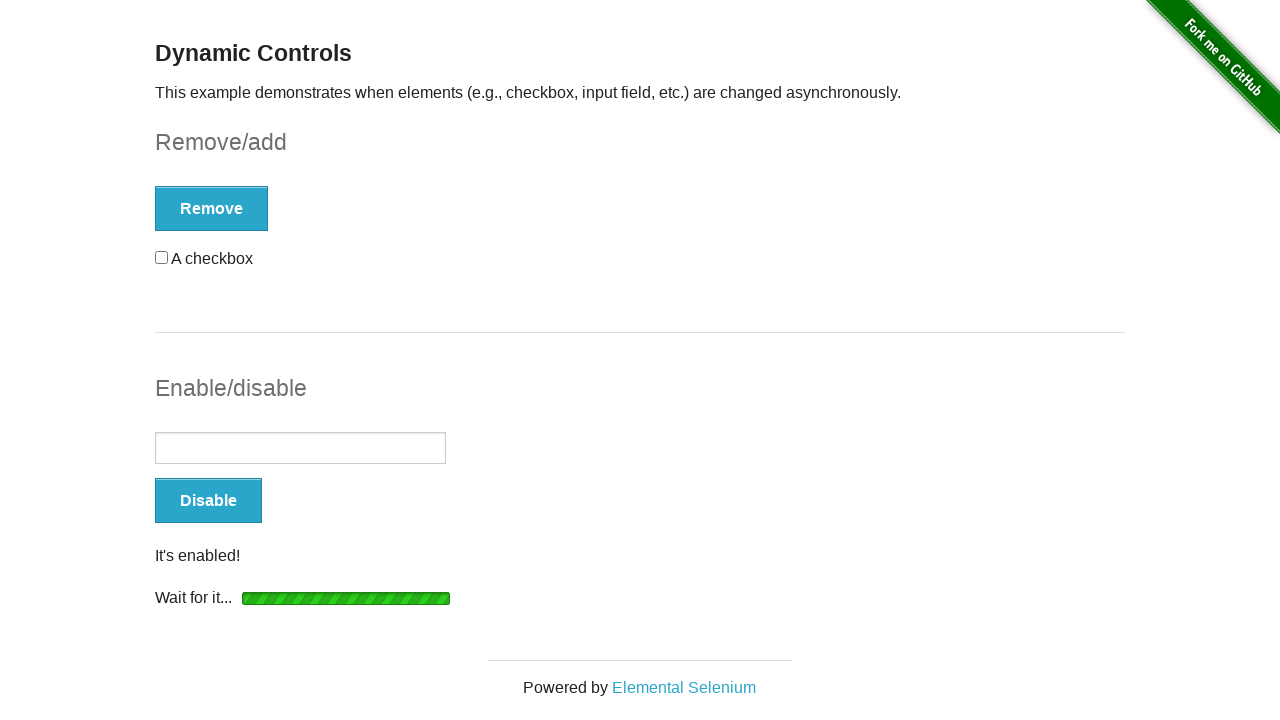

Clicked Disable button to disable input box at (208, 501) on xpath=//button[text()='Disable']
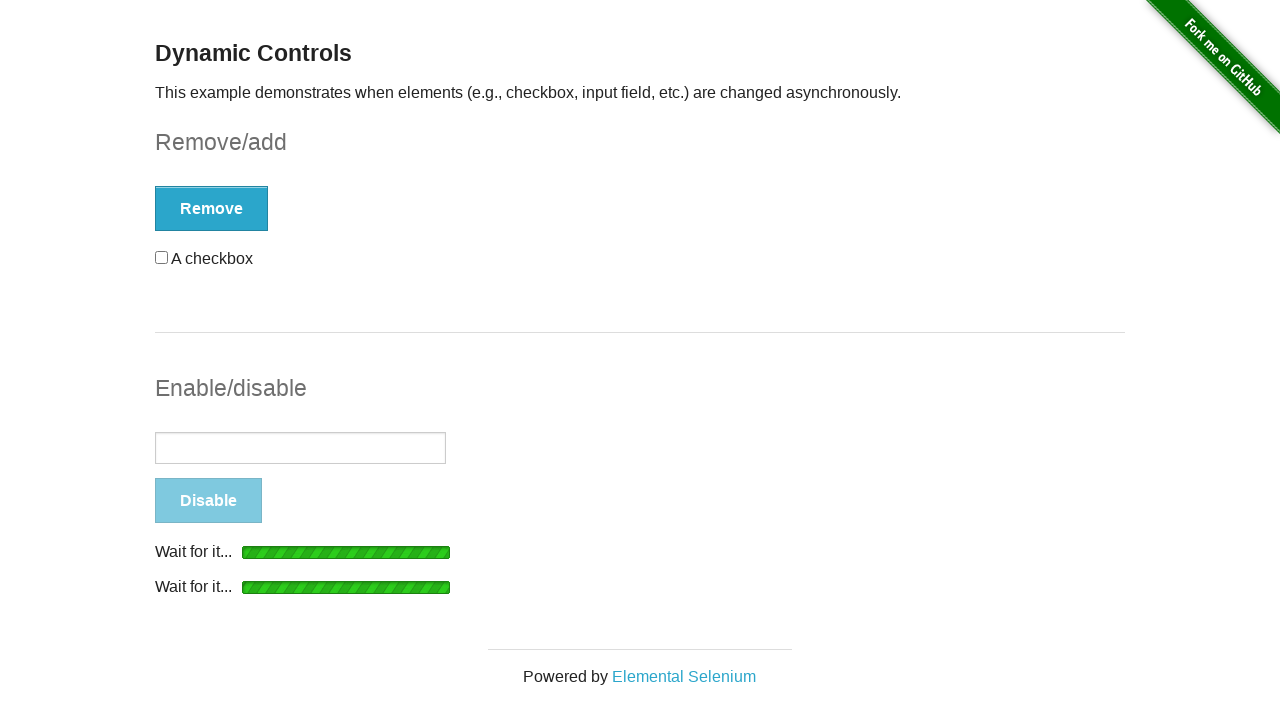

Message appeared confirming input box is disabled
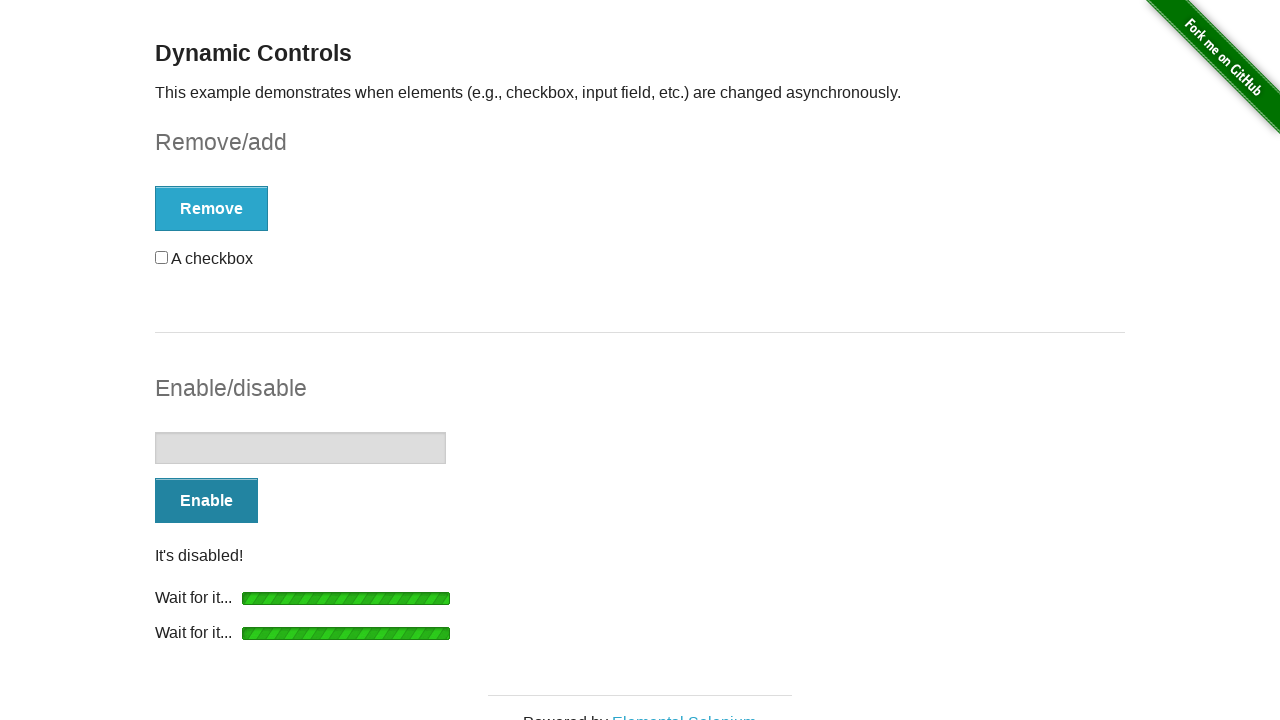

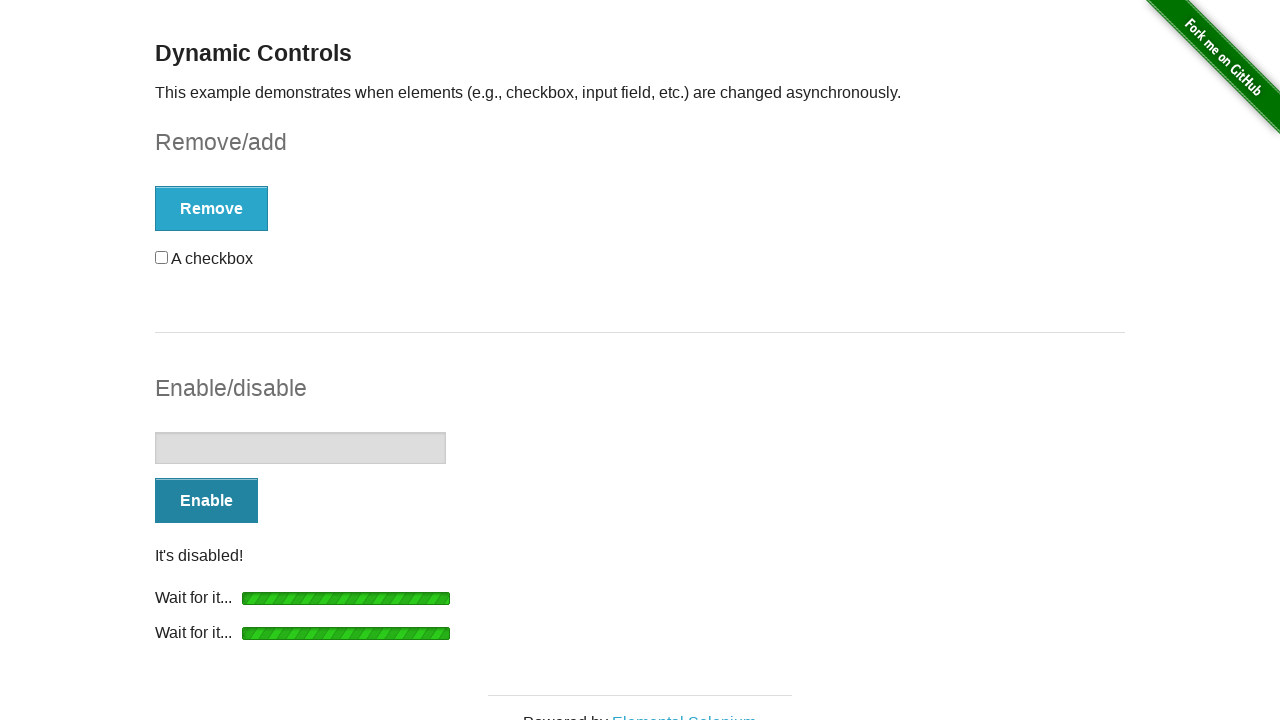